Simple test that navigates to a Guru99 WebDriver tutorial page and maximizes the browser window

Starting URL: https://www.guru99.com/first-webdriver-script.html

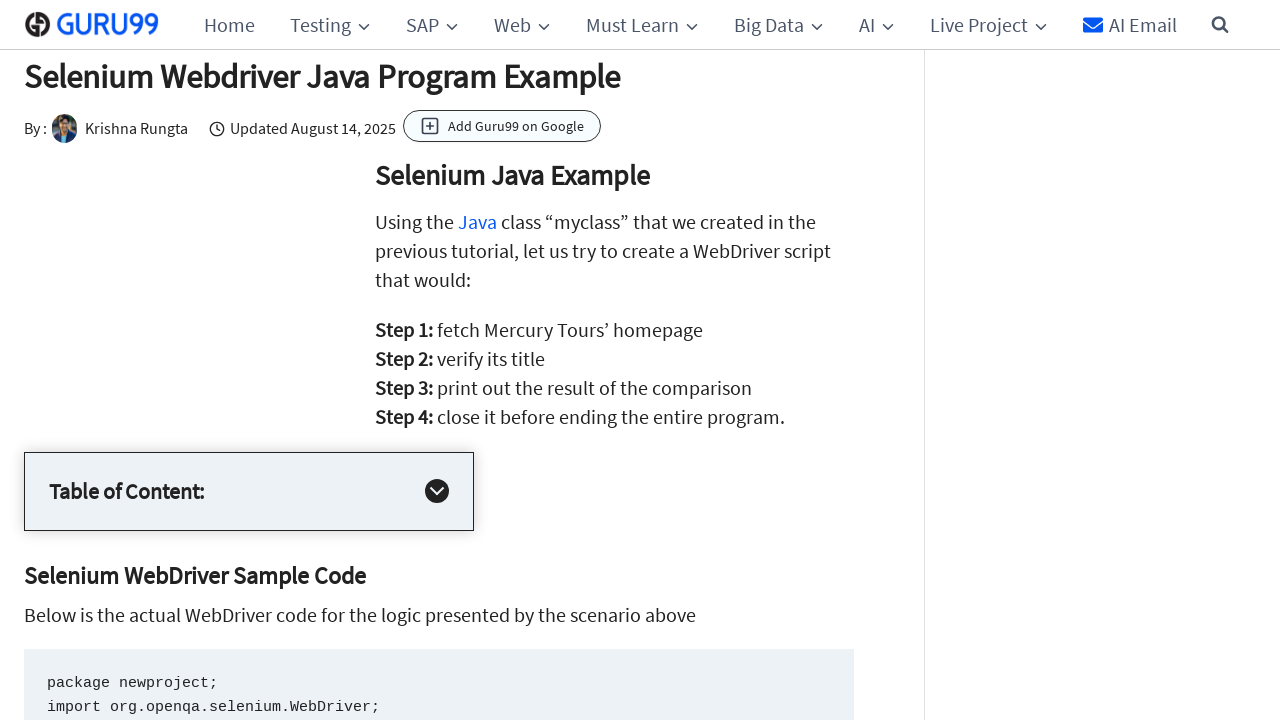

Set viewport size to 1920x1080 to maximize browser window
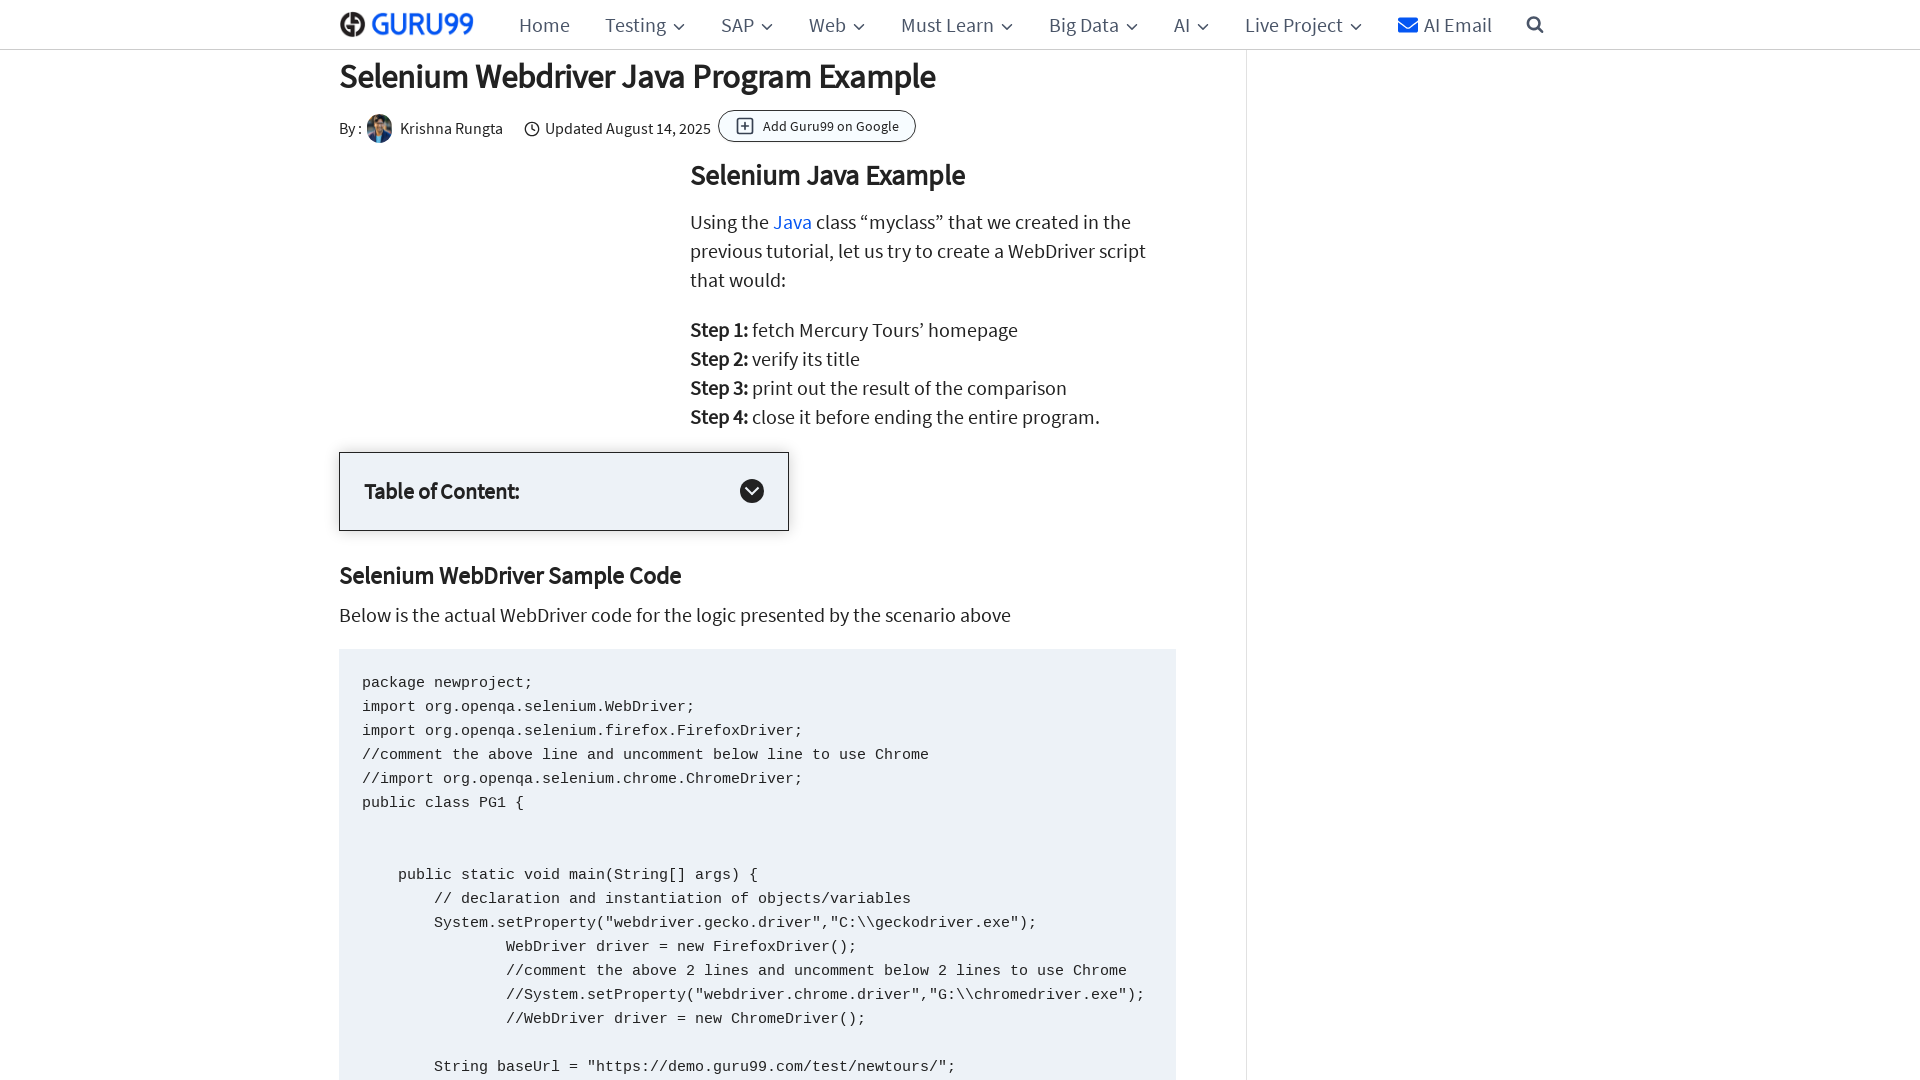

Page DOM content loaded on Guru99 WebDriver tutorial page
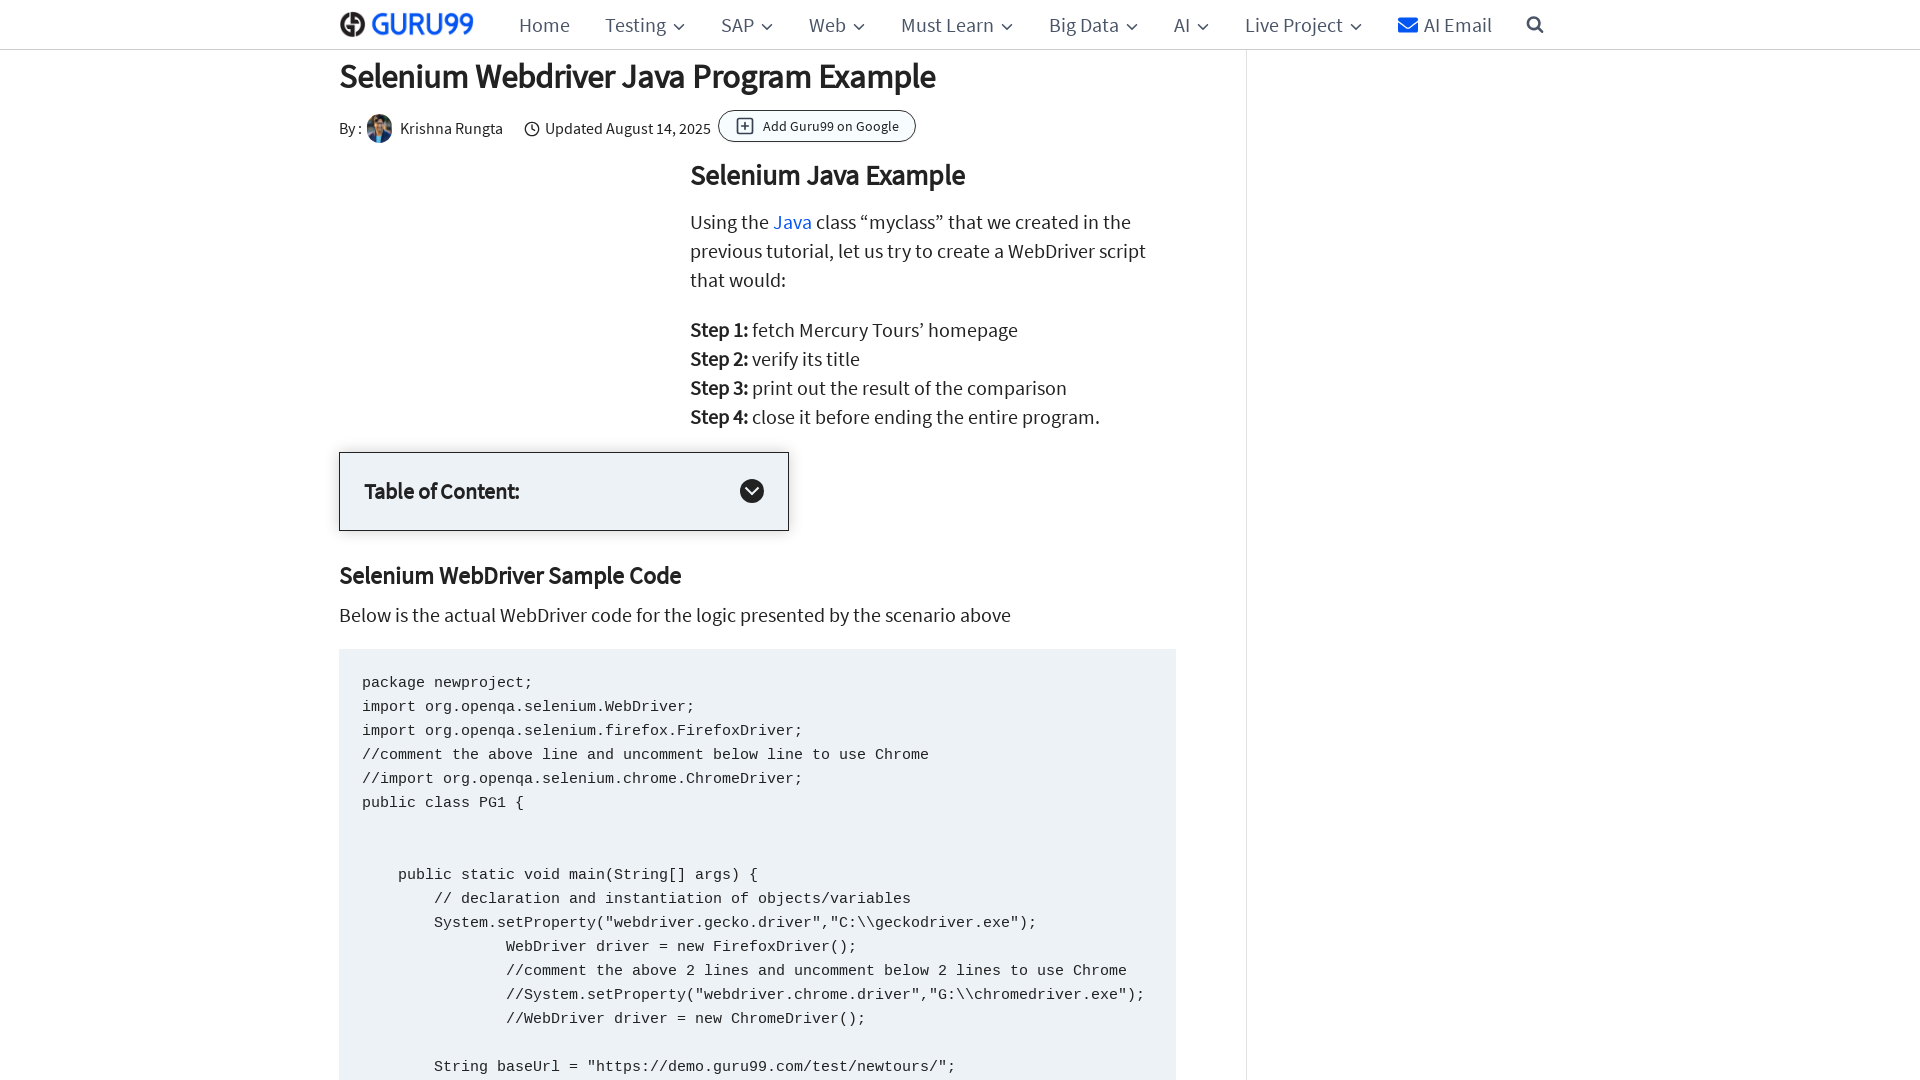

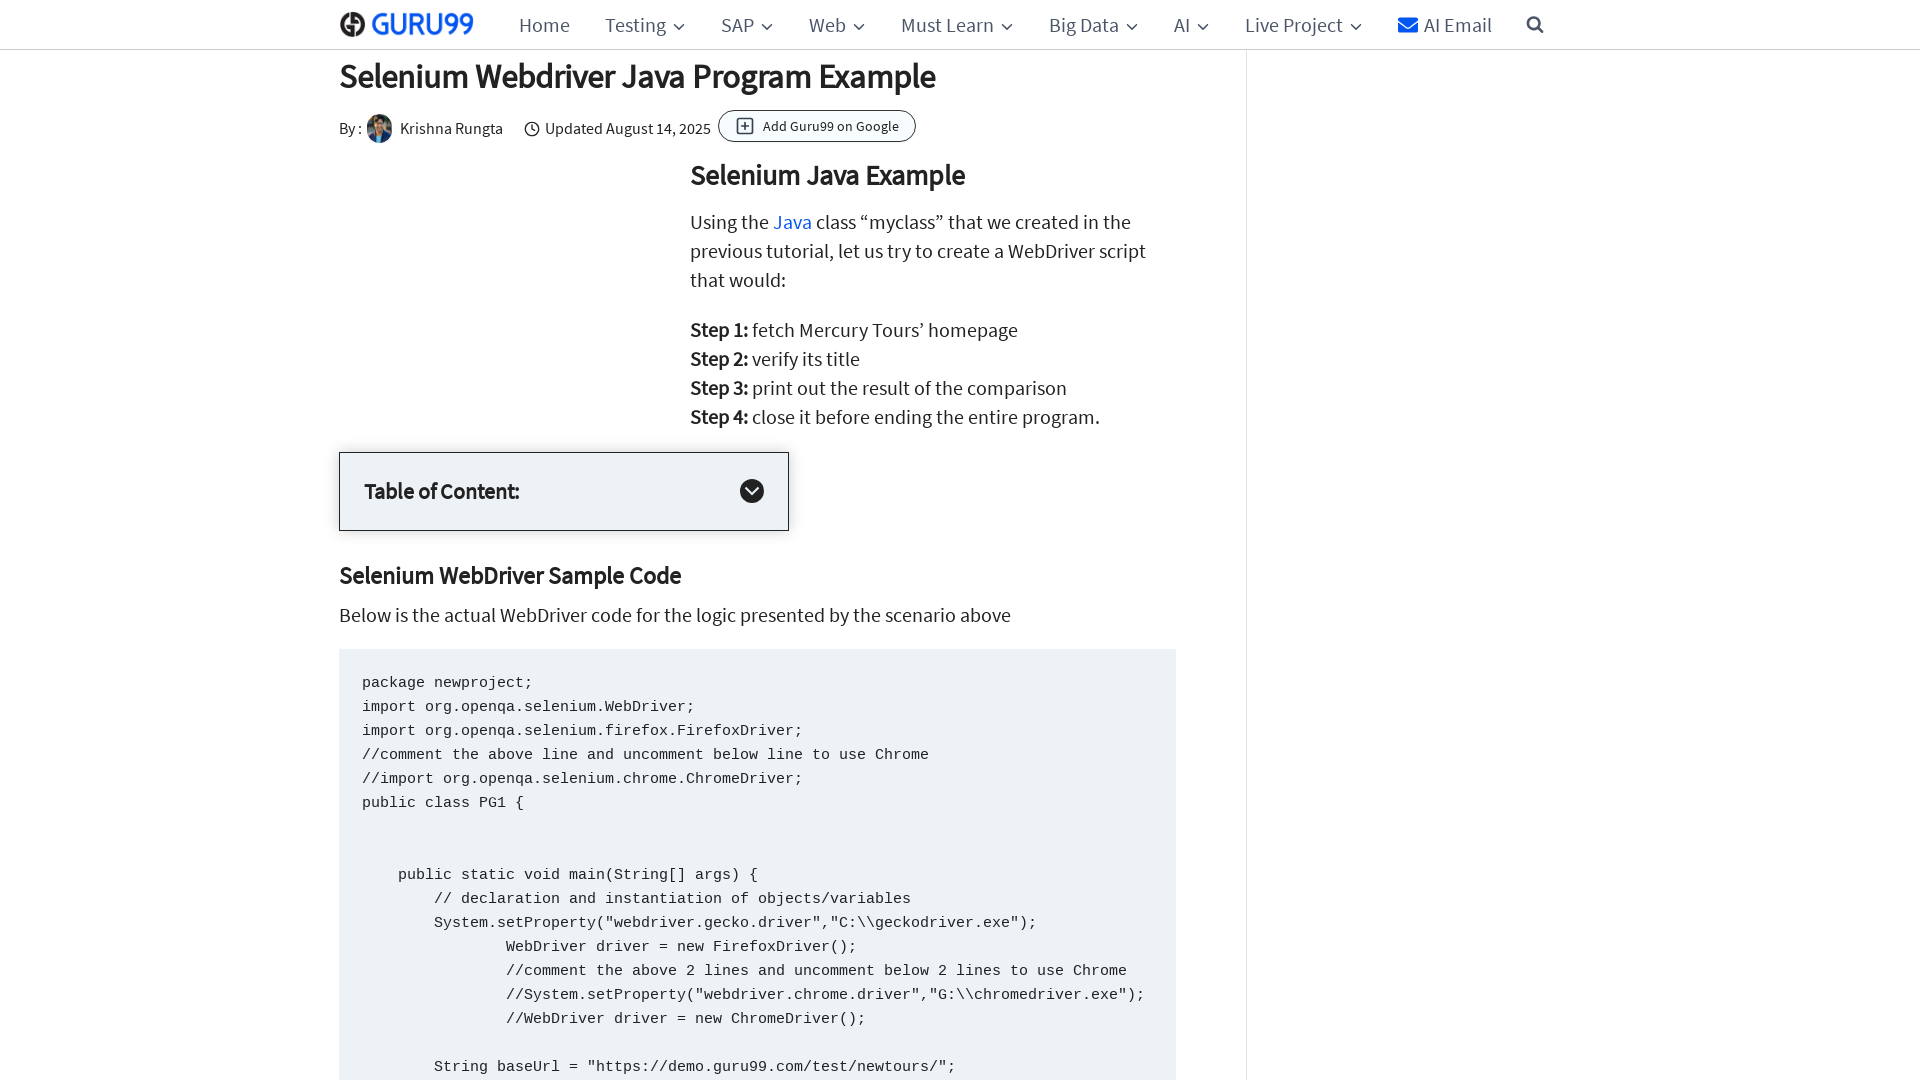